Navigates to a practice page and interacts with links on the page by clicking through them

Starting URL: https://selectorshub.com/xpath-practice-page/

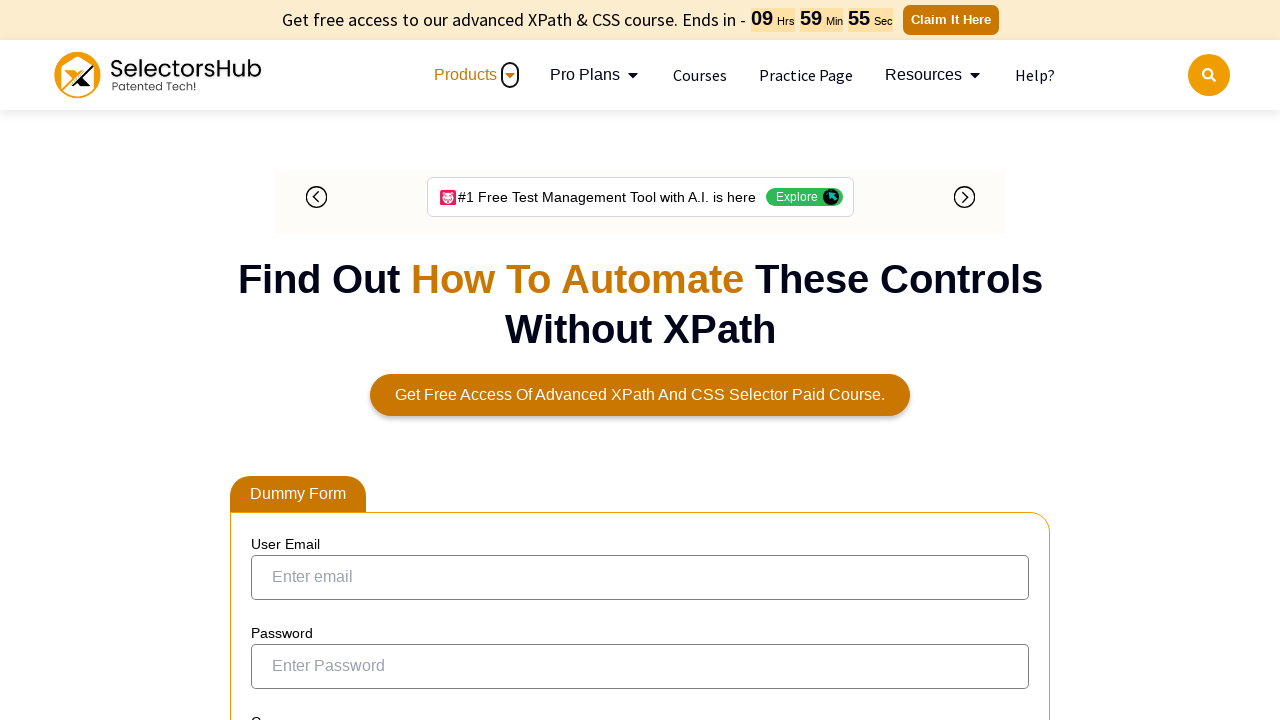

Navigated to XPath practice page
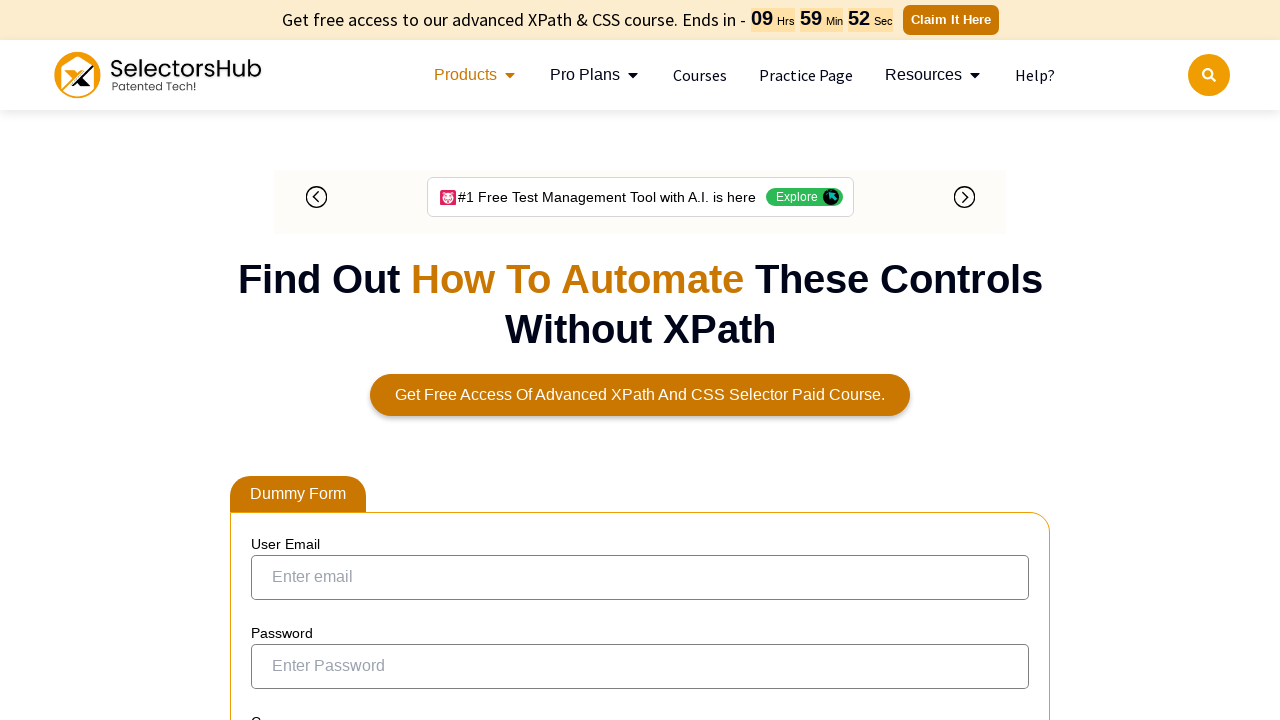

Retrieved all links from the page
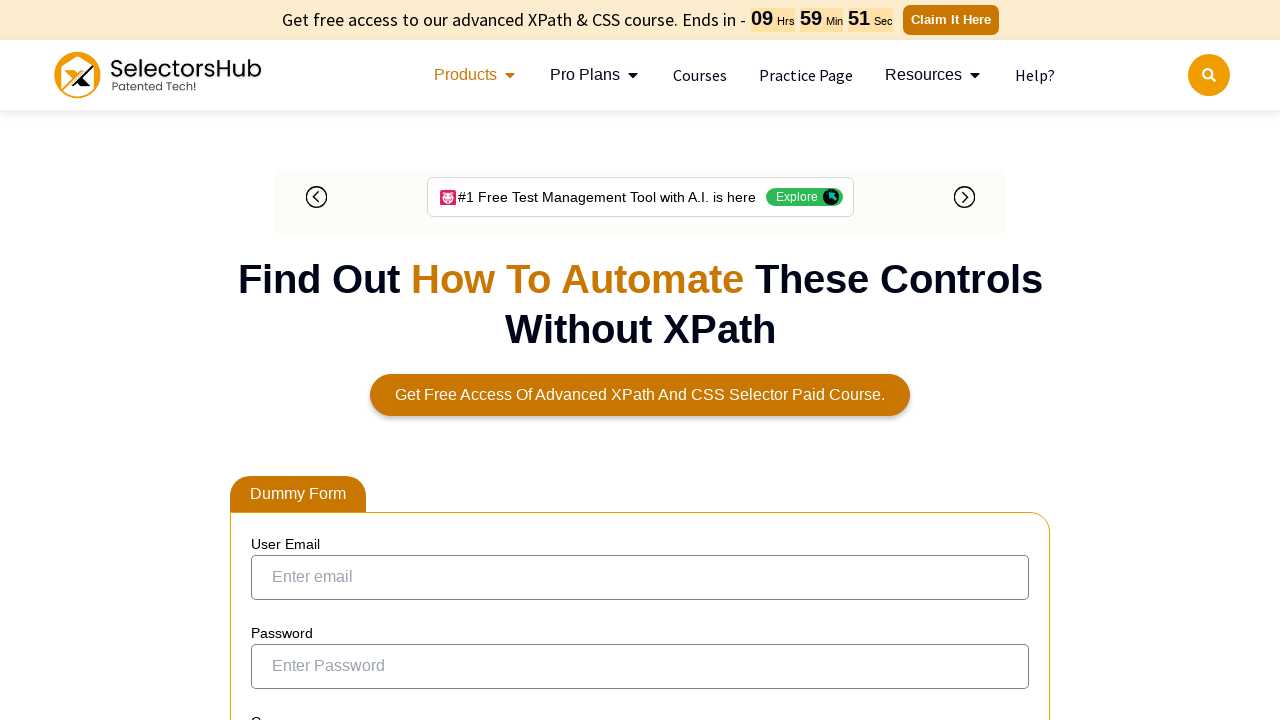

Clicked link 1 with href 'https://selectorshub.com/get-free-access-of-advanced-xpath-and-css-selector-paid-course/' at (514, 20) on a >> nth=1
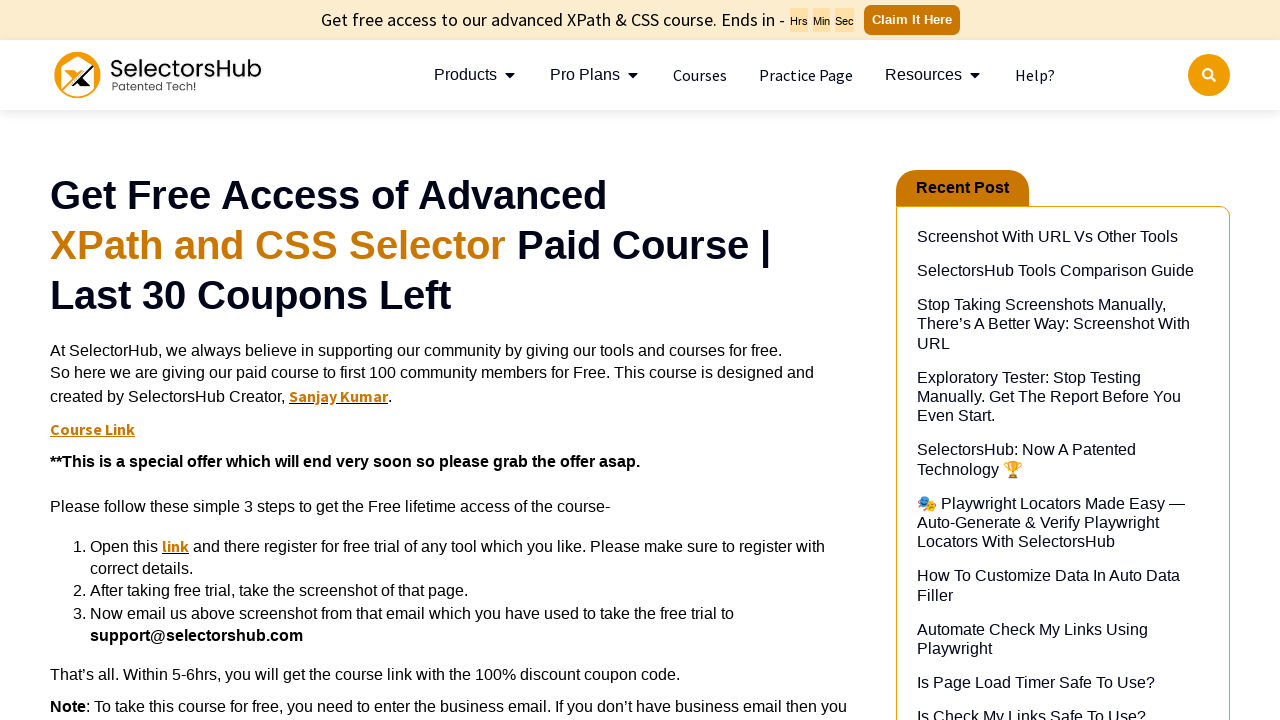

Navigated back to practice page
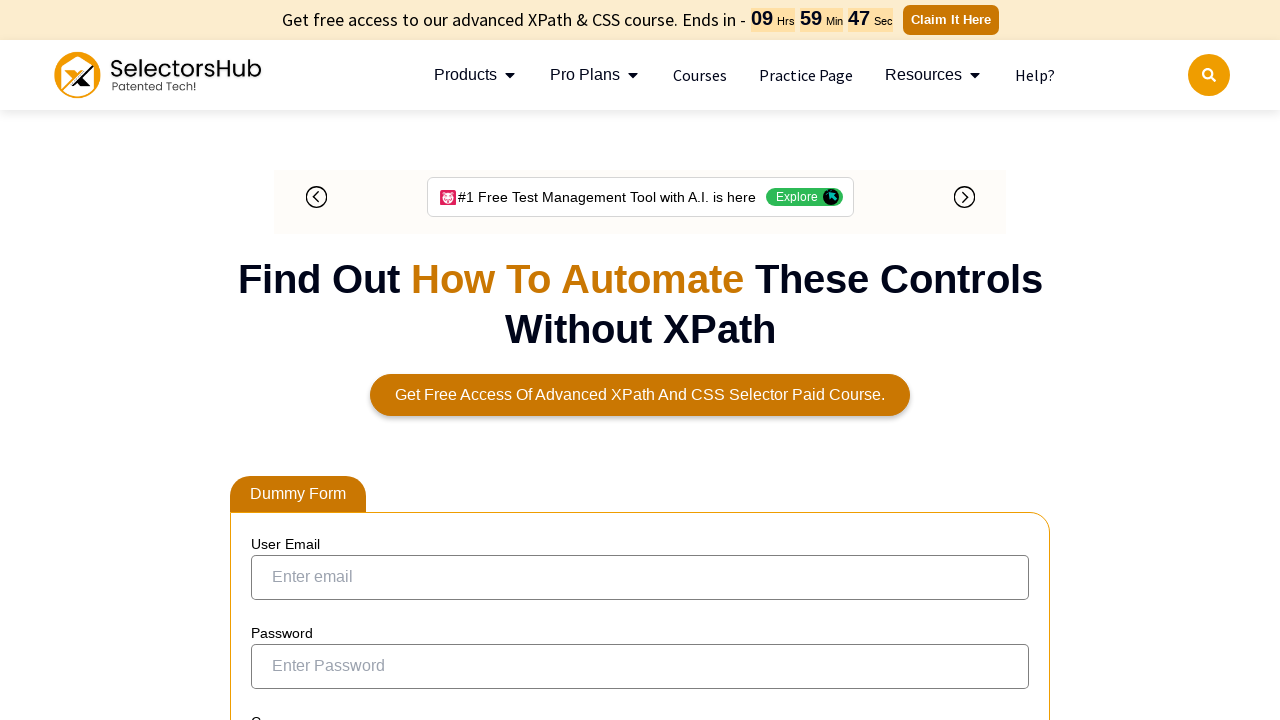

Clicked link 2 with href 'https://selectorshub.com/get-free-access-of-advanced-xpath-and-css-selector-paid-course/' at (950, 20) on a >> nth=2
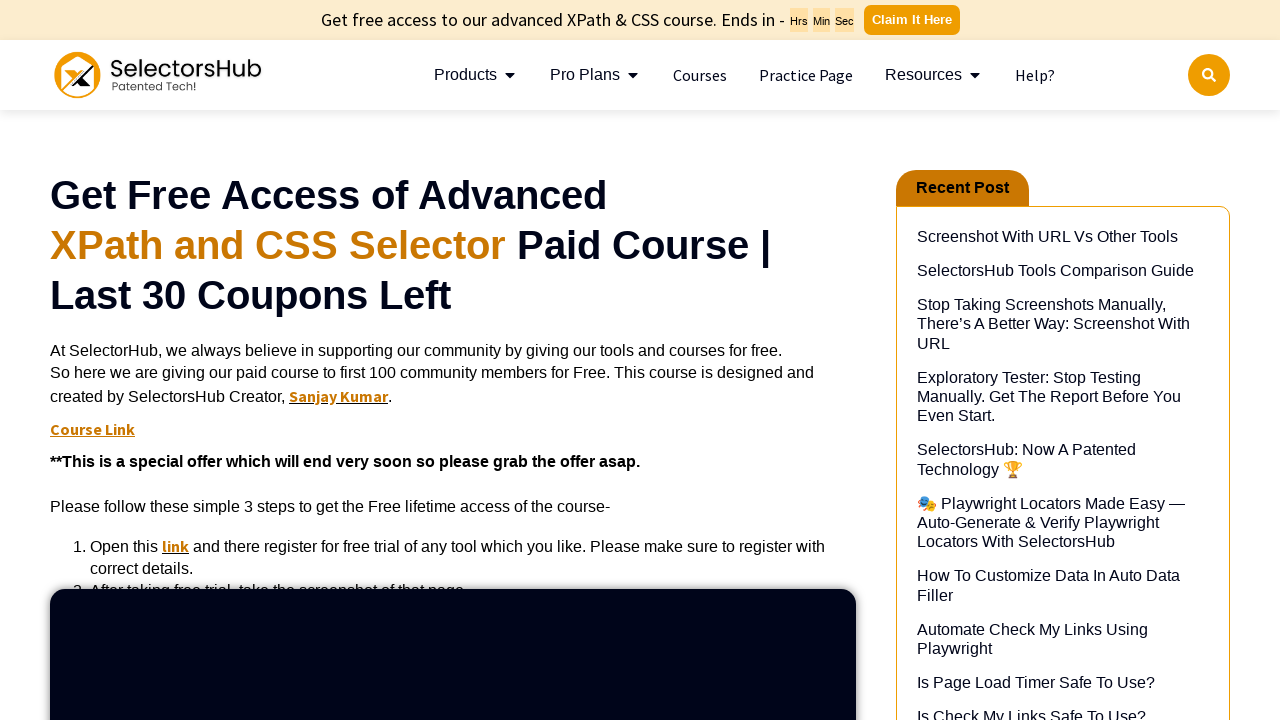

Navigated back to practice page
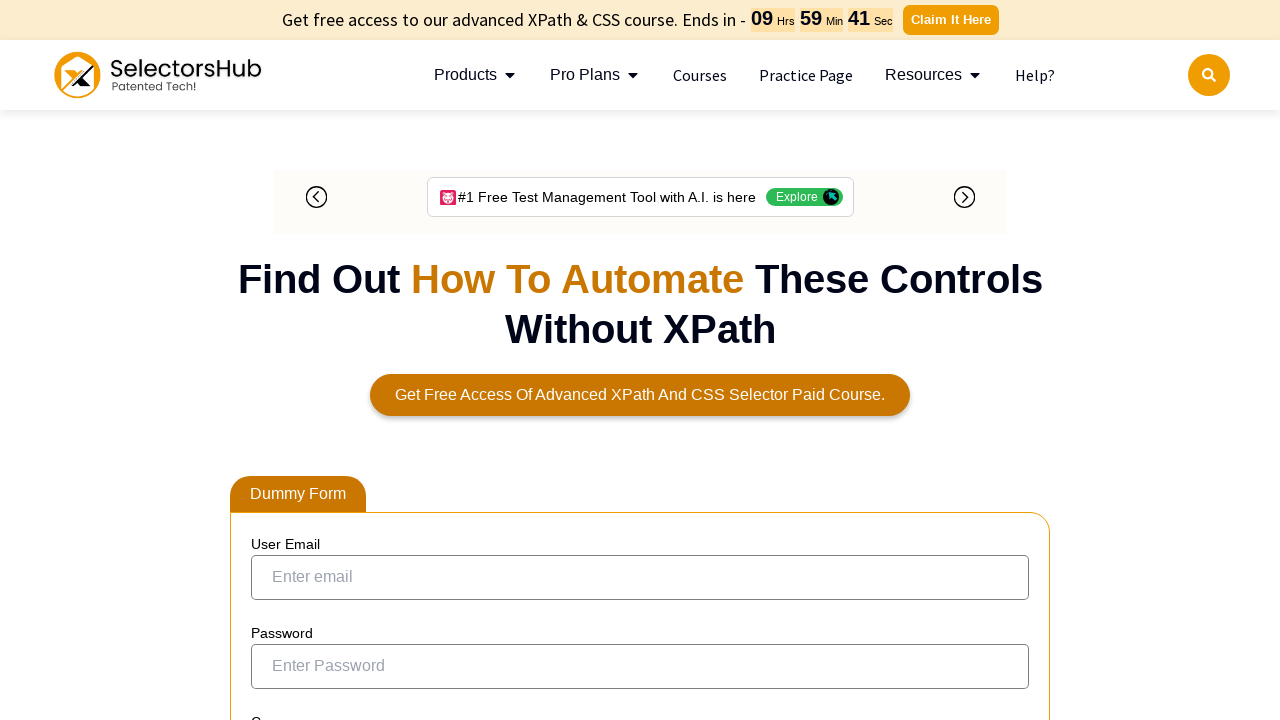

Clicked link 3 with href 'https://selectorshub.com' at (175, 75) on a >> nth=3
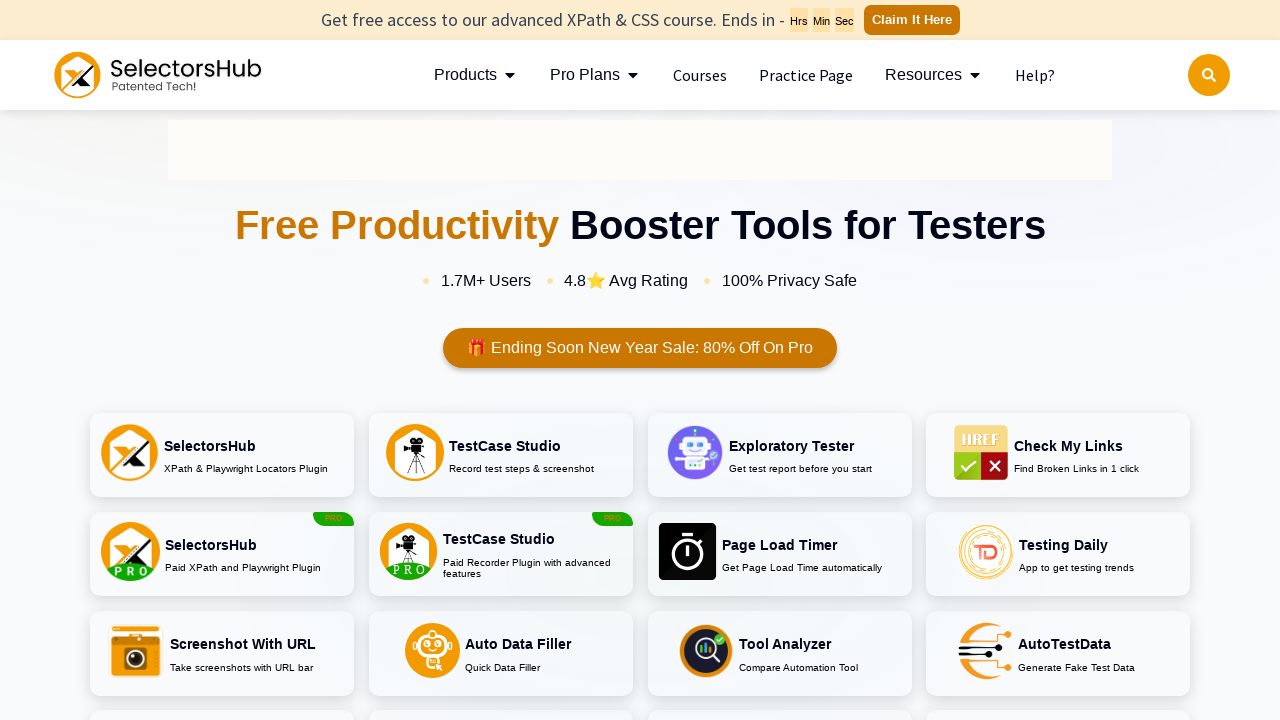

Navigated back to practice page
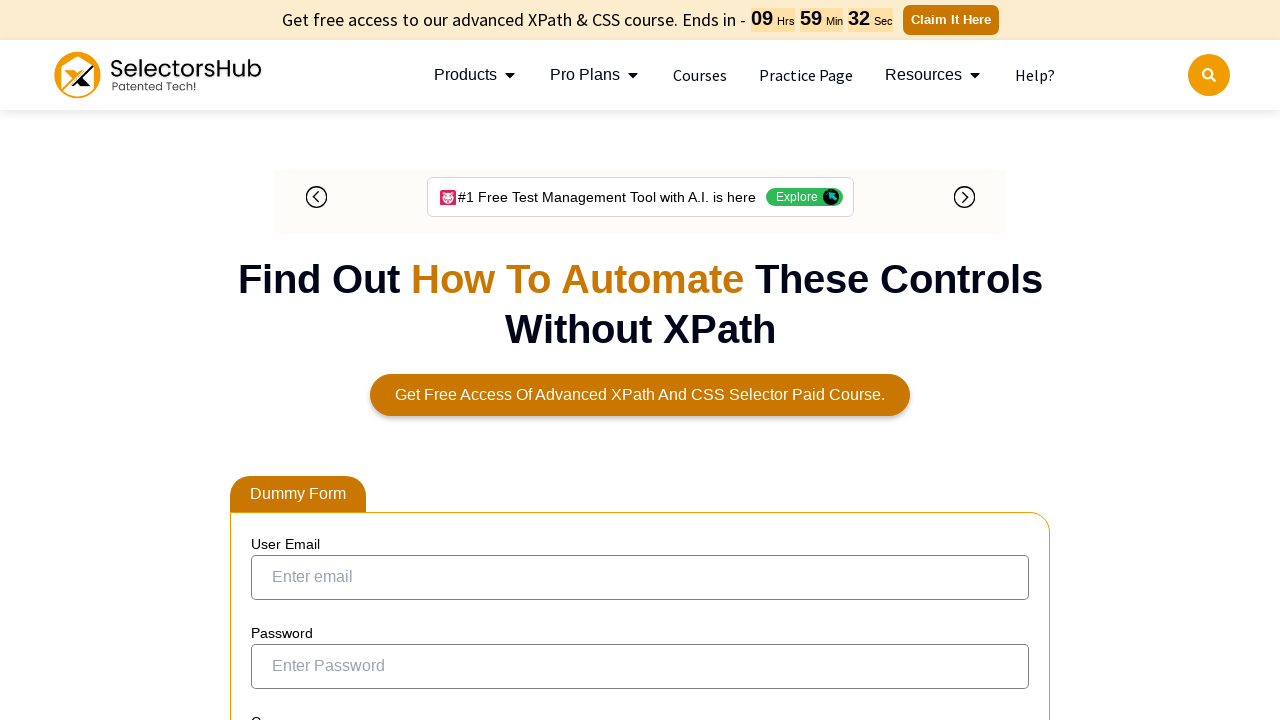

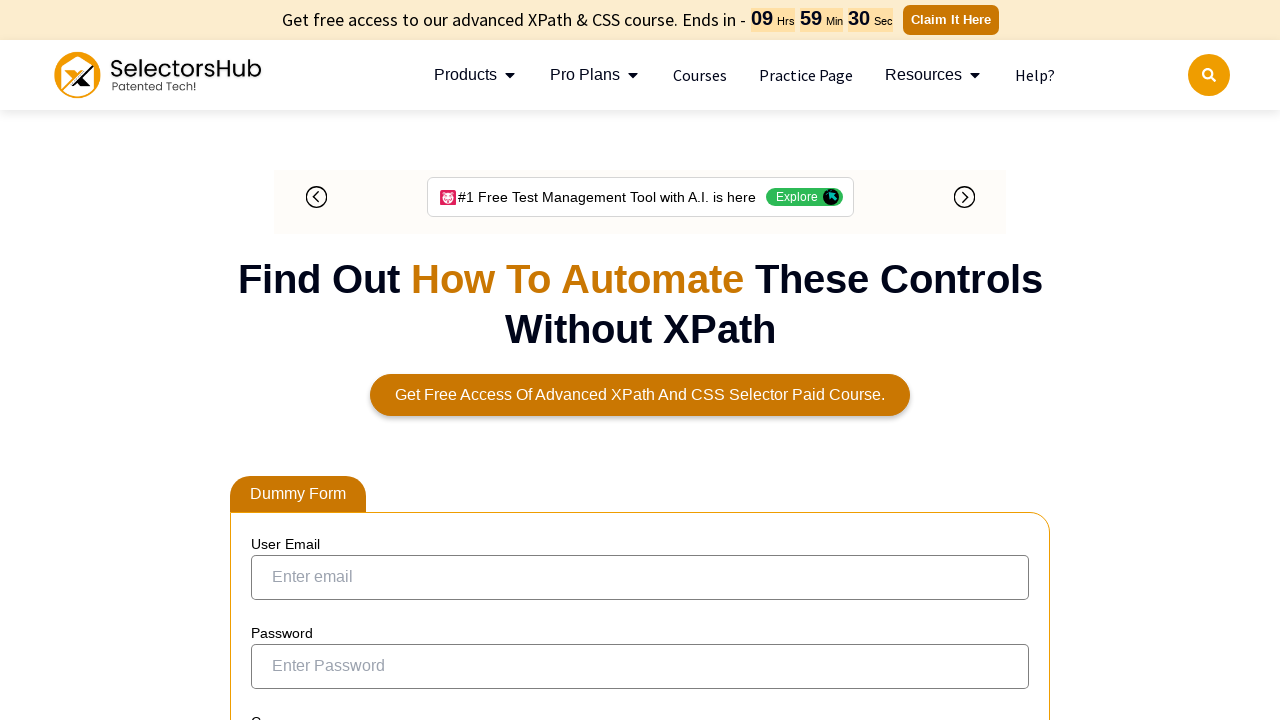